Tests responsive design for tablet viewport by resizing to 768x1024 and verifying main container displays correctly

Starting URL: https://garimto81.github.io/poker-online-analyze

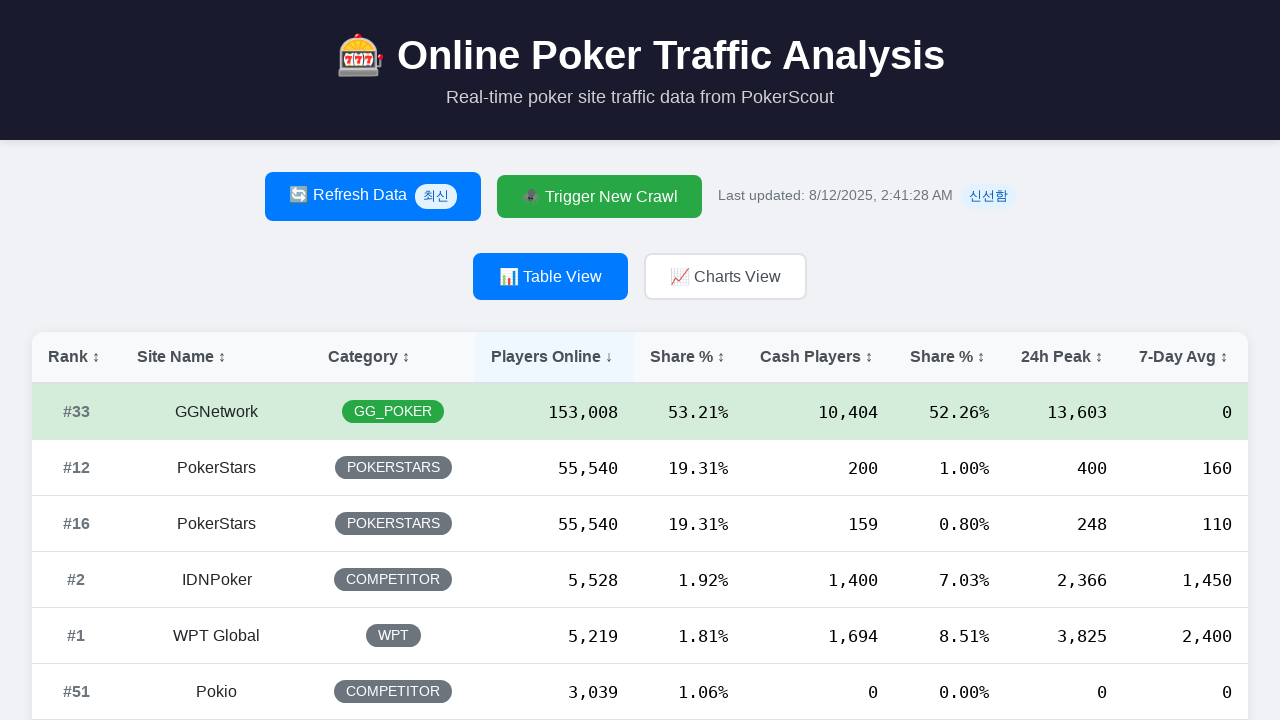

Set viewport size to 768x1024 for tablet testing
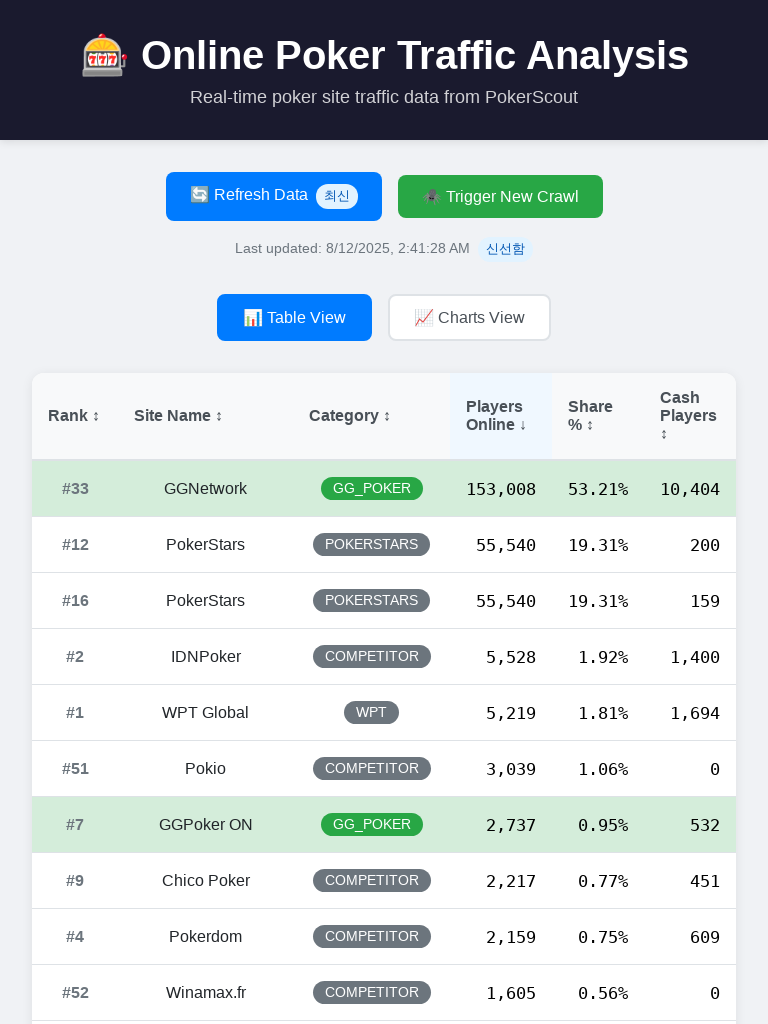

Reloaded page with new tablet viewport
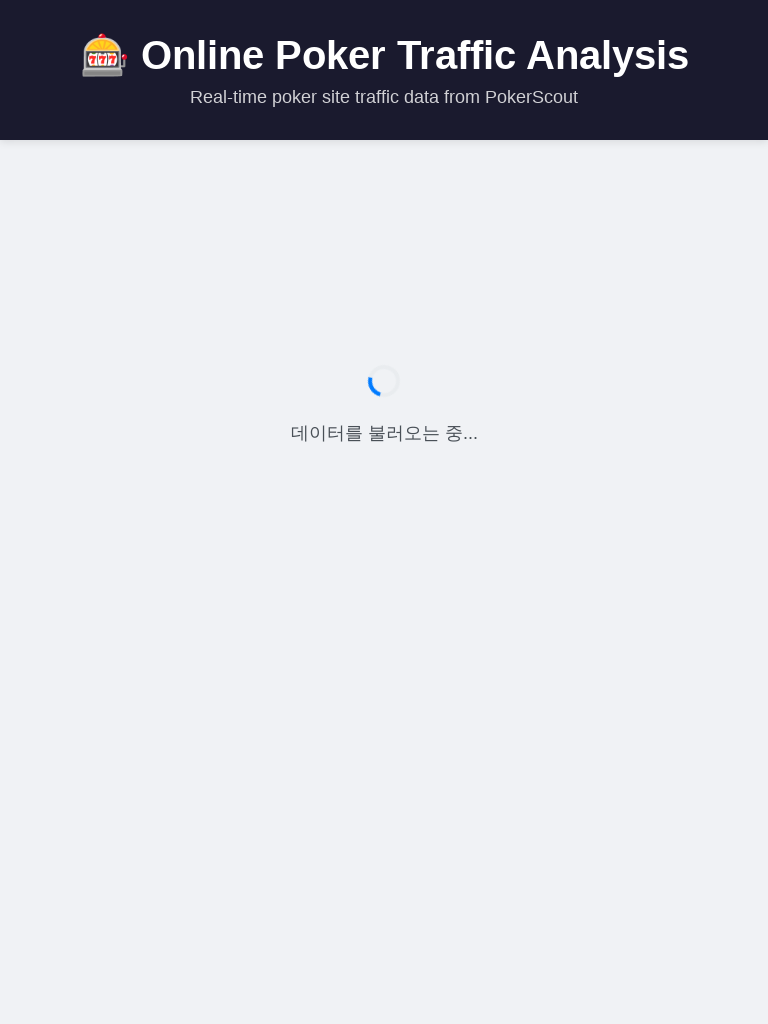

Waited 2 seconds for page to fully load
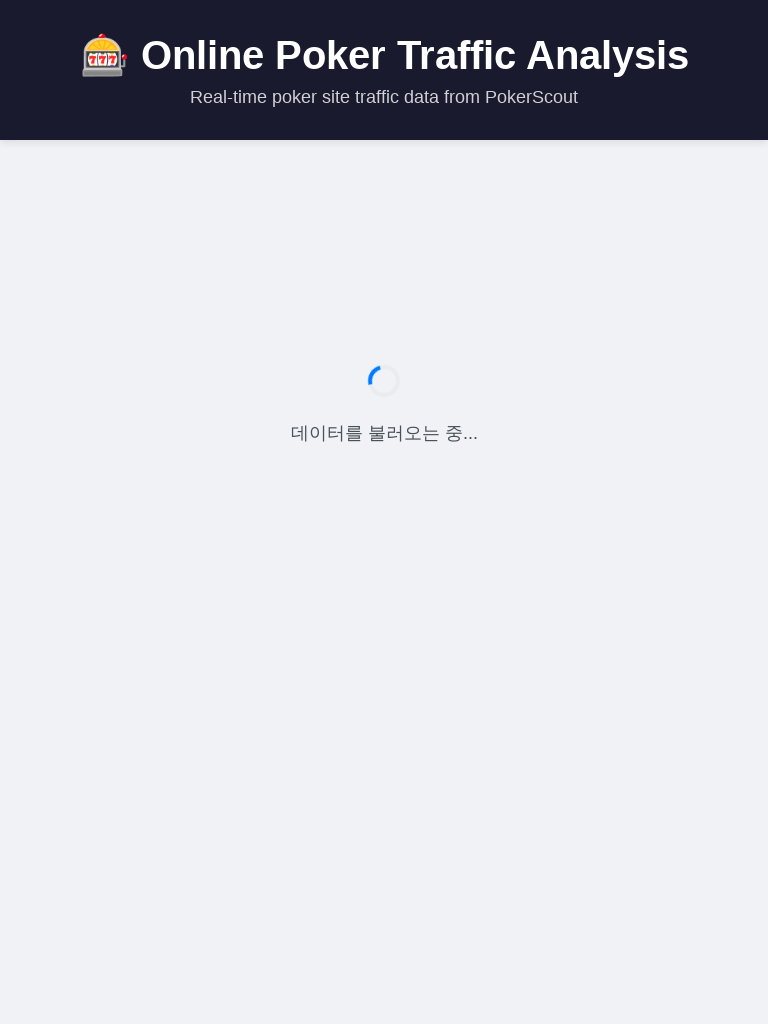

Verified main container (#root) is visible in tablet view
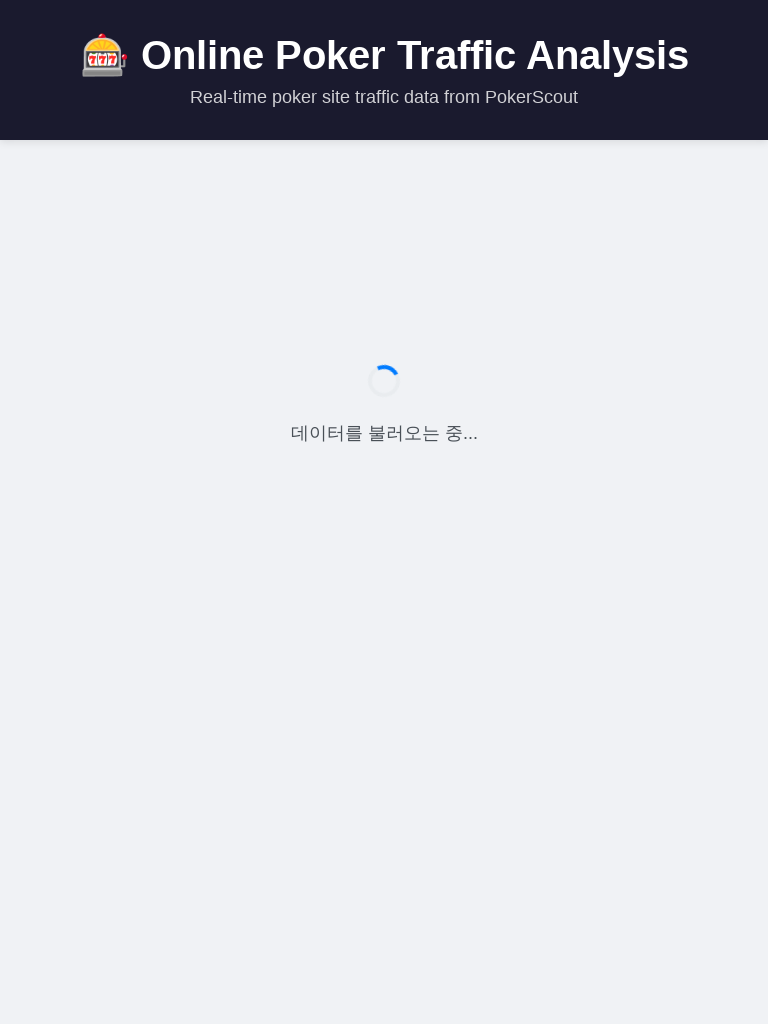

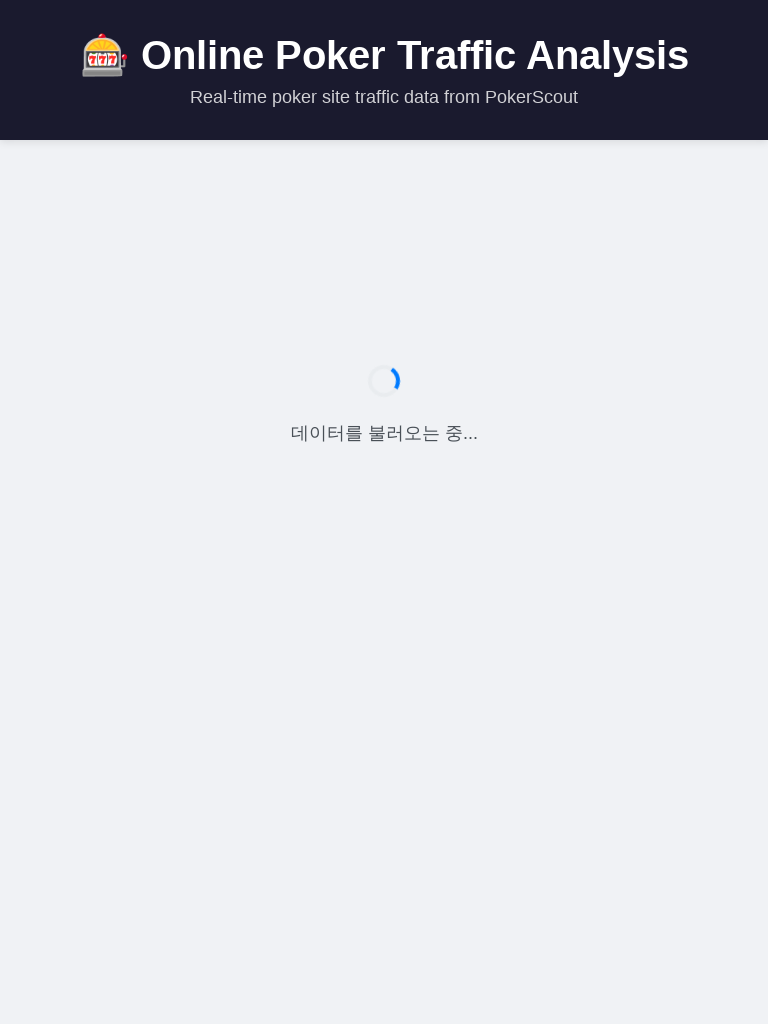